Navigates to a combo packages page and refreshes it to verify page loads correctly

Starting URL: https://assine.vivo.com.br/porto-alegre_RS/combos

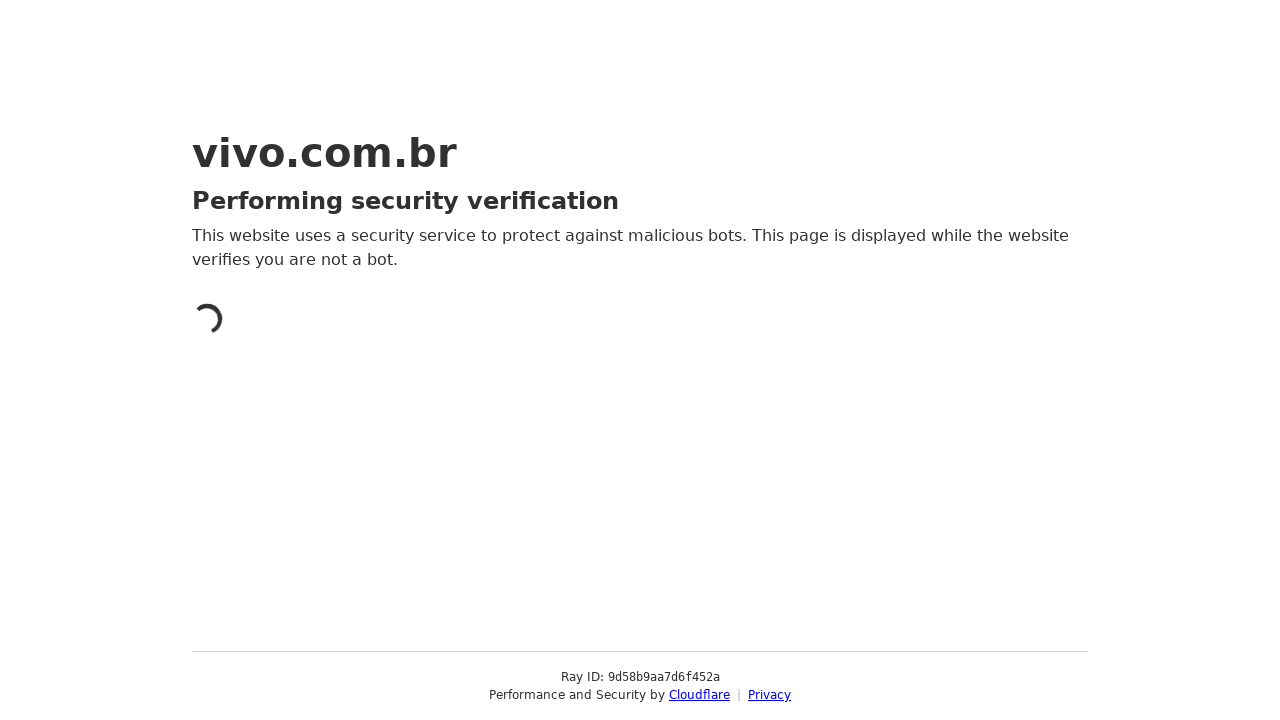

Refreshed combo packages page at https://assine.vivo.com.br/porto-alegre_RS/combos
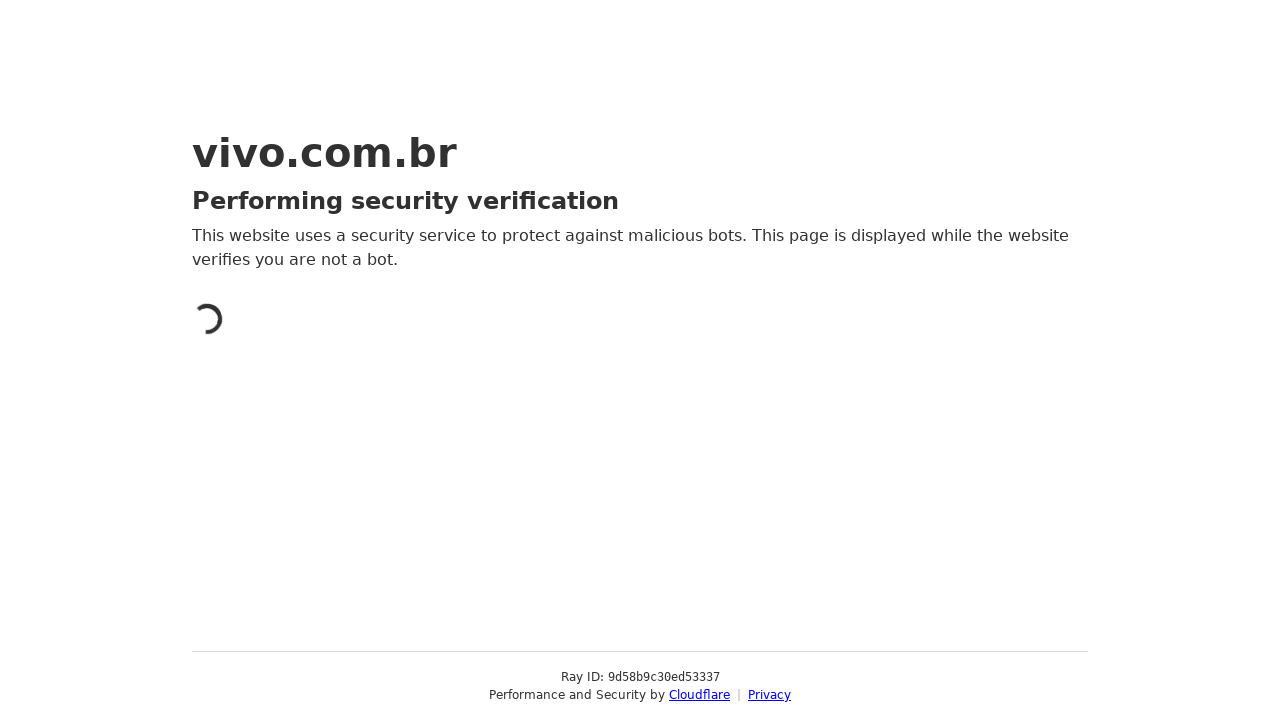

Page loaded completely with networkidle state
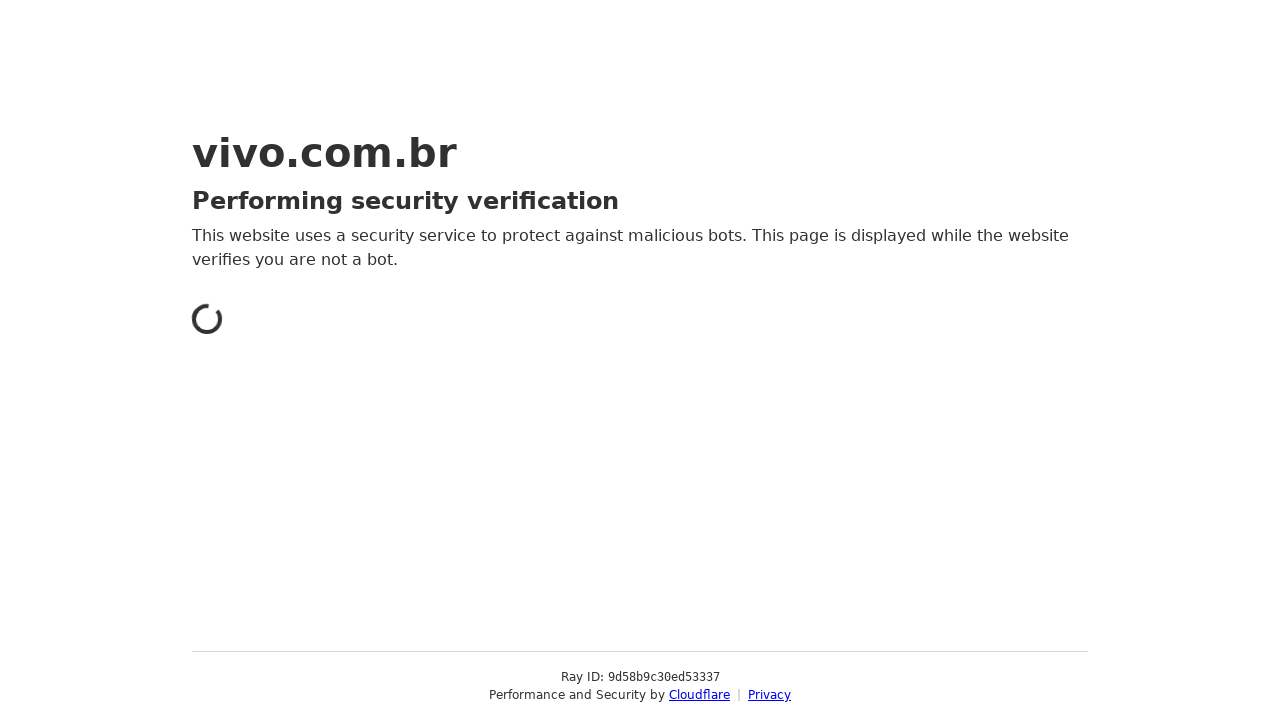

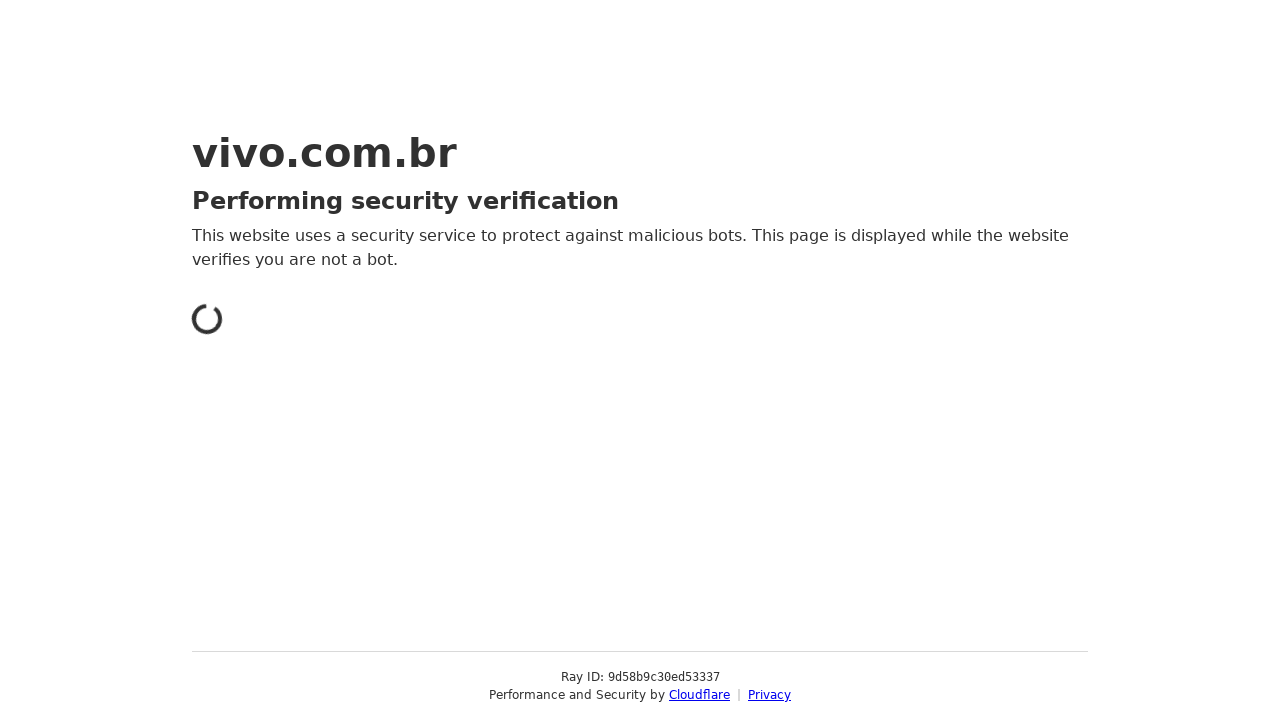